Tests JavaScript alert handling by clicking a button that triggers a JS alert, accepting the alert, and verifying the result message is displayed correctly.

Starting URL: https://the-internet.herokuapp.com/javascript_alerts

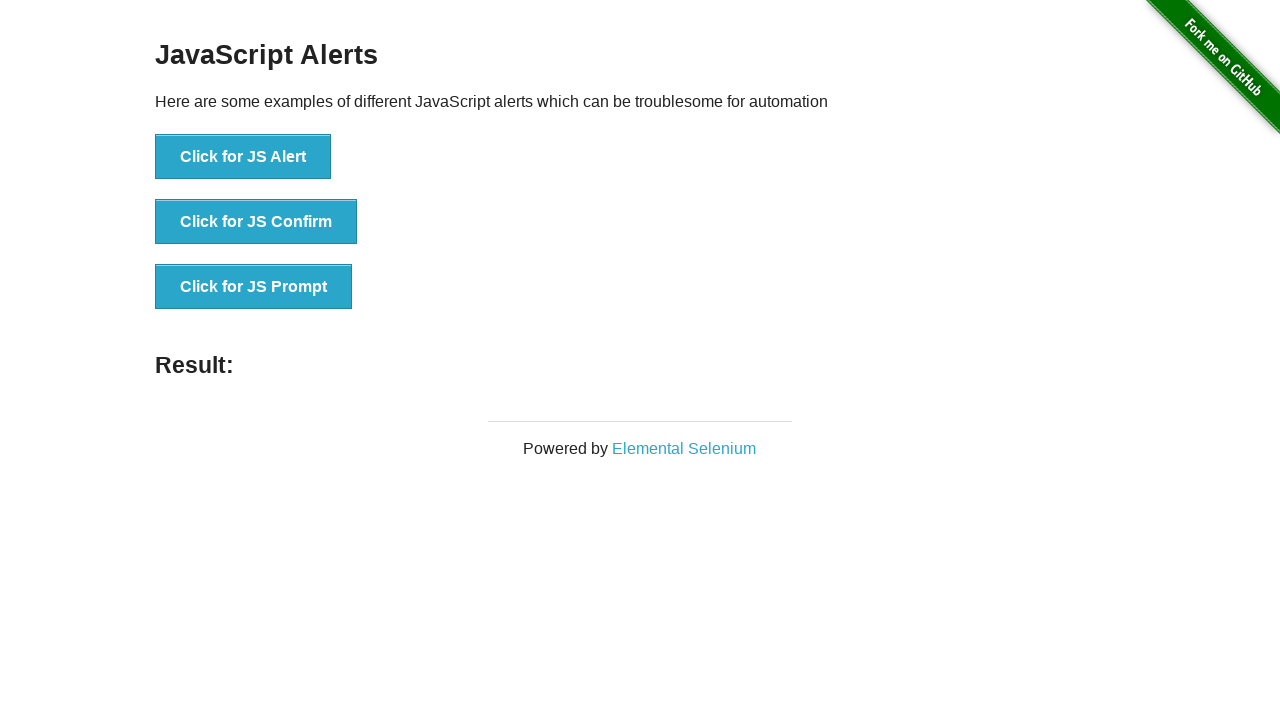

Clicked 'Click for JS Alert' button to trigger JavaScript alert at (243, 157) on xpath=//*[text()='Click for JS Alert']
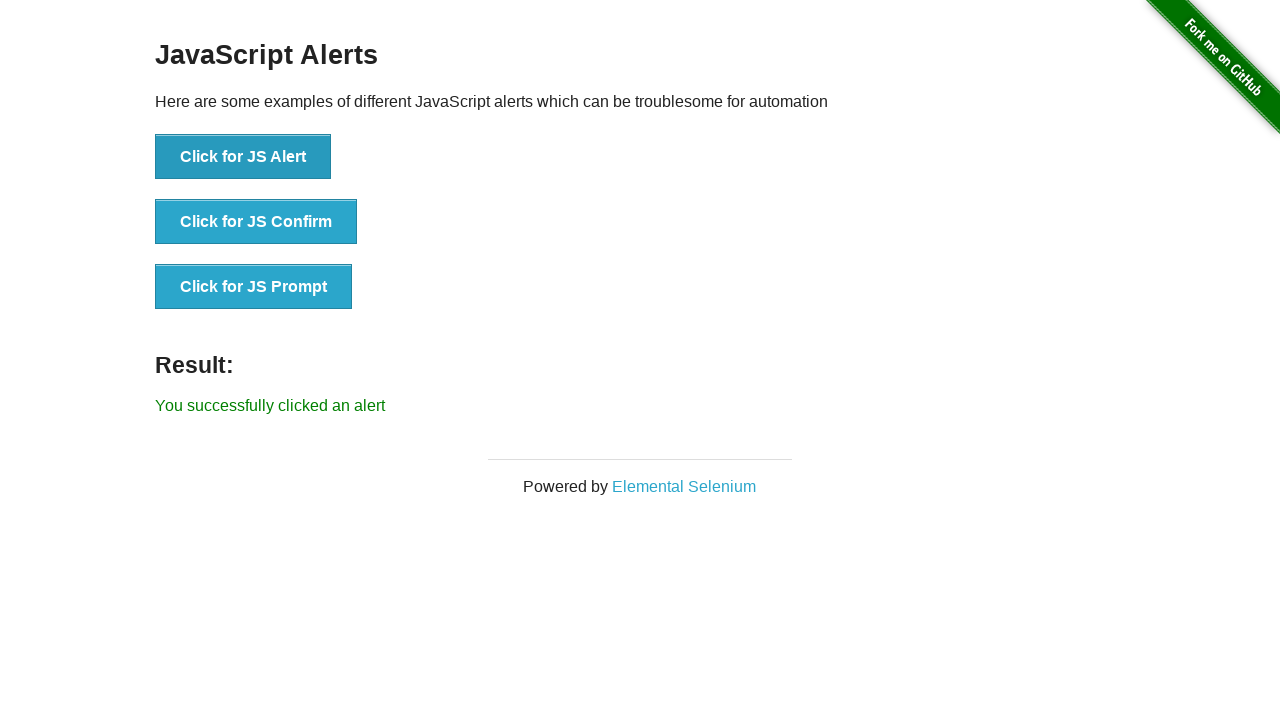

Set up dialog handler to accept alerts
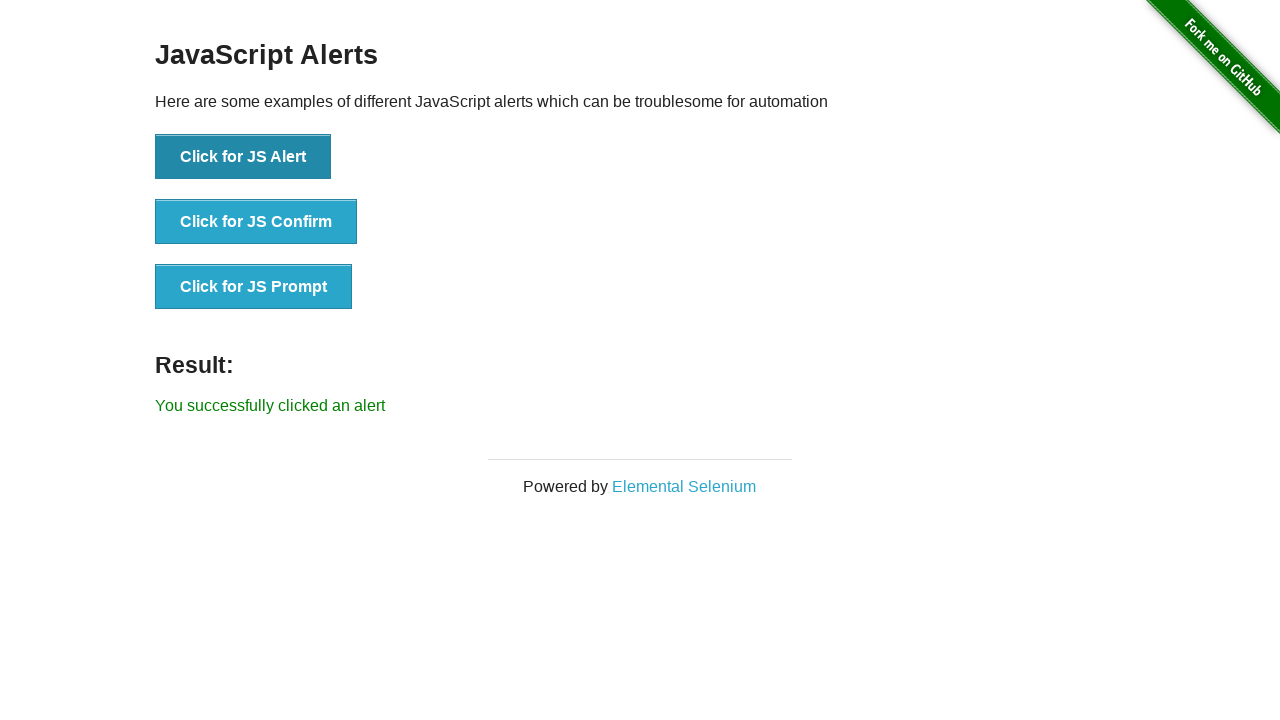

Clicked 'Click for JS Alert' button again with dialog handler active at (243, 157) on xpath=//*[text()='Click for JS Alert']
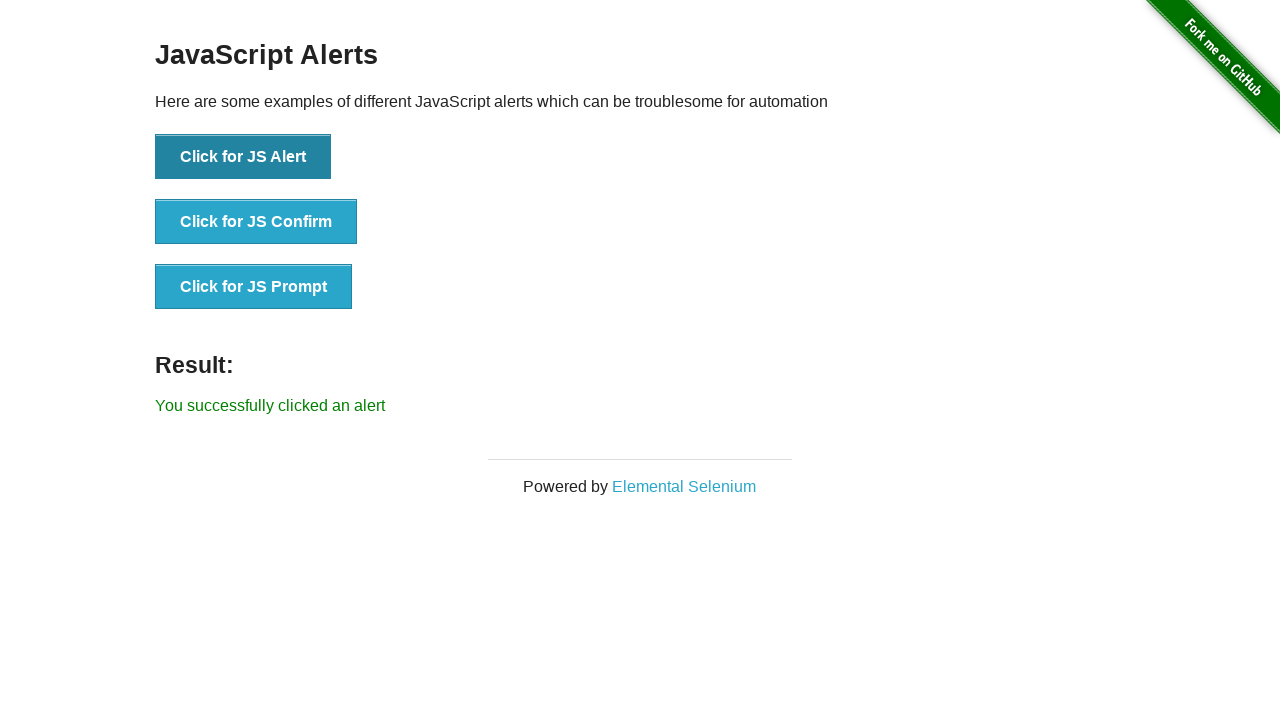

Waited for result message element to appear
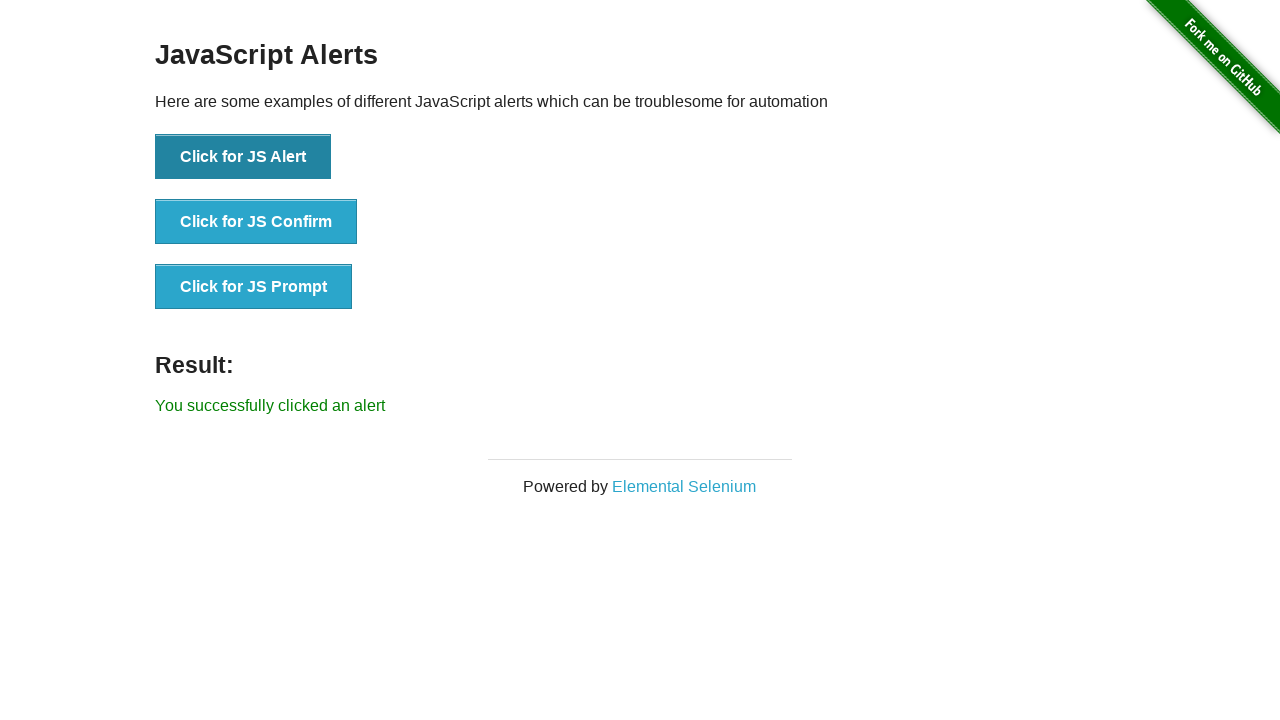

Verified result message displays 'You successfully clicked an alert'
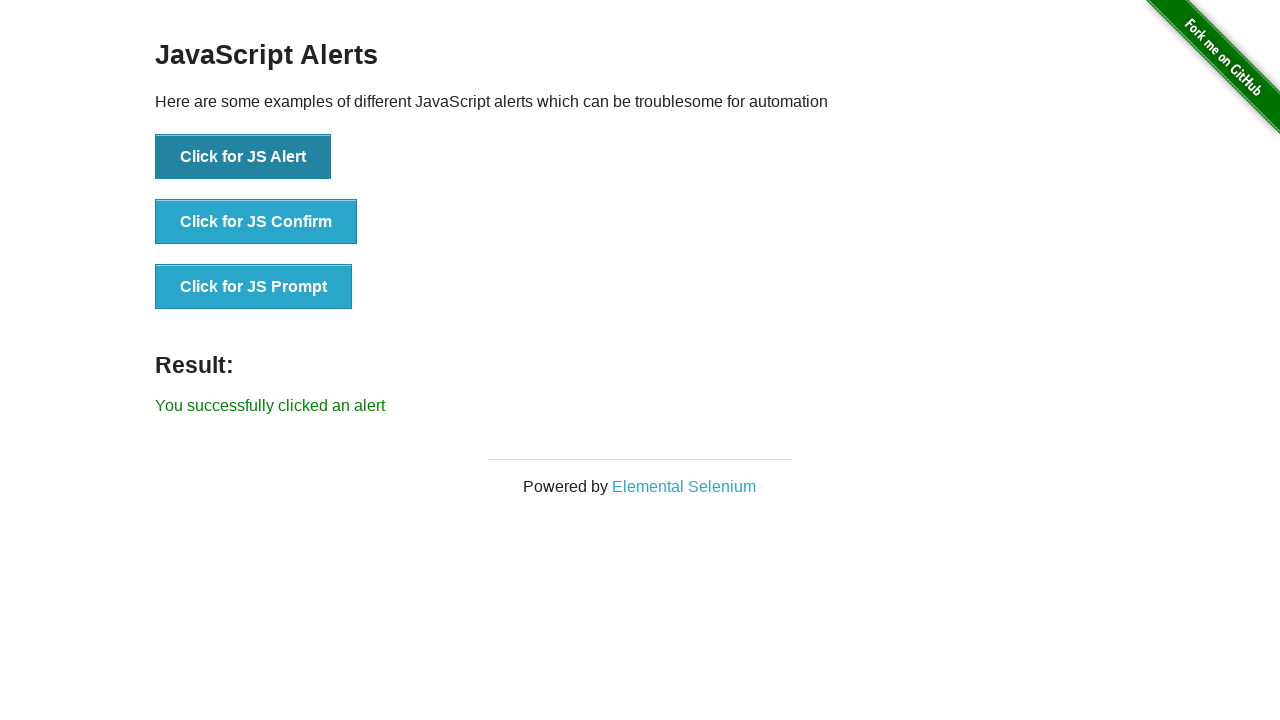

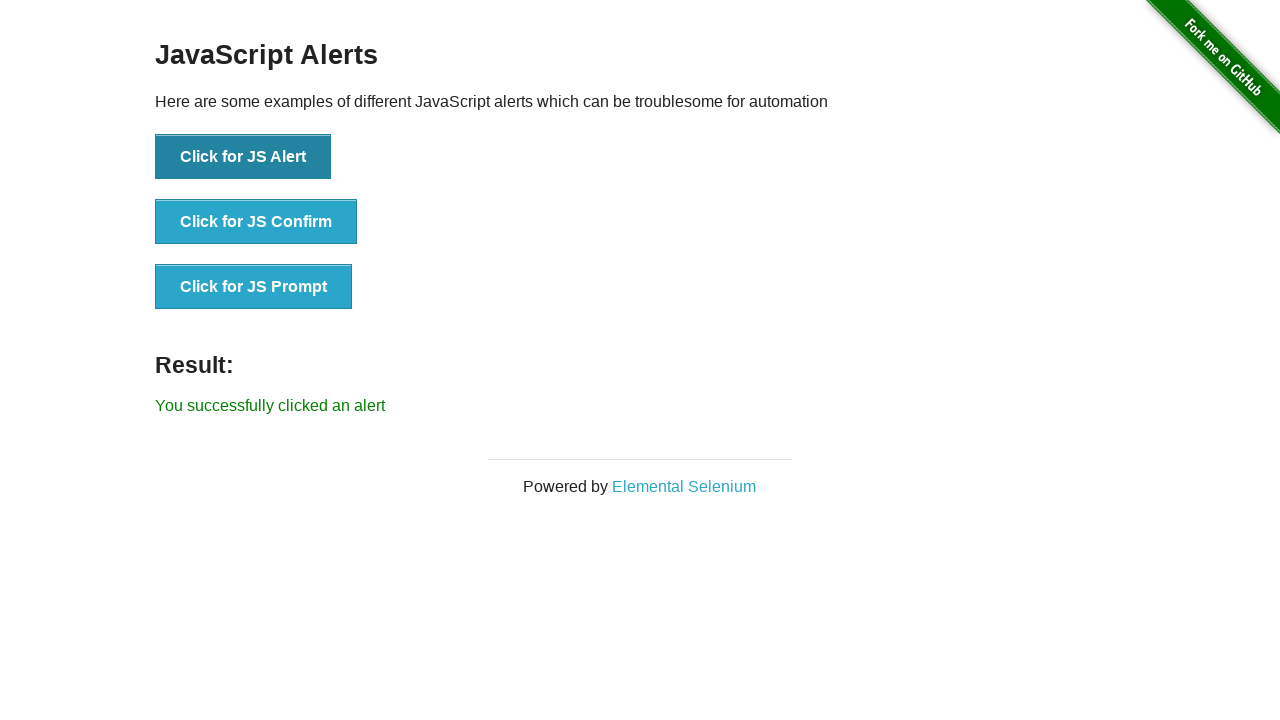